Tests navigation to the Elements section by clicking on the Elements card and verifying the page URL and header text.

Starting URL: https://demoqa.com

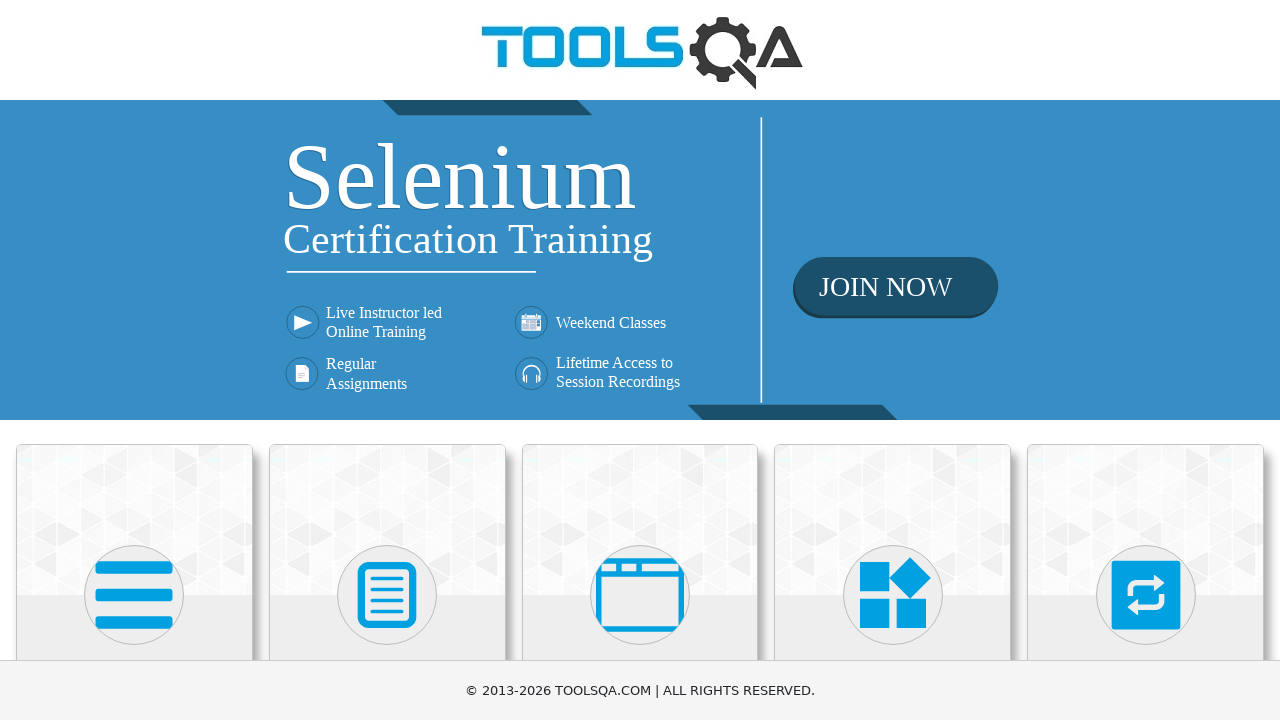

Scrolled down 600 pixels to view cards
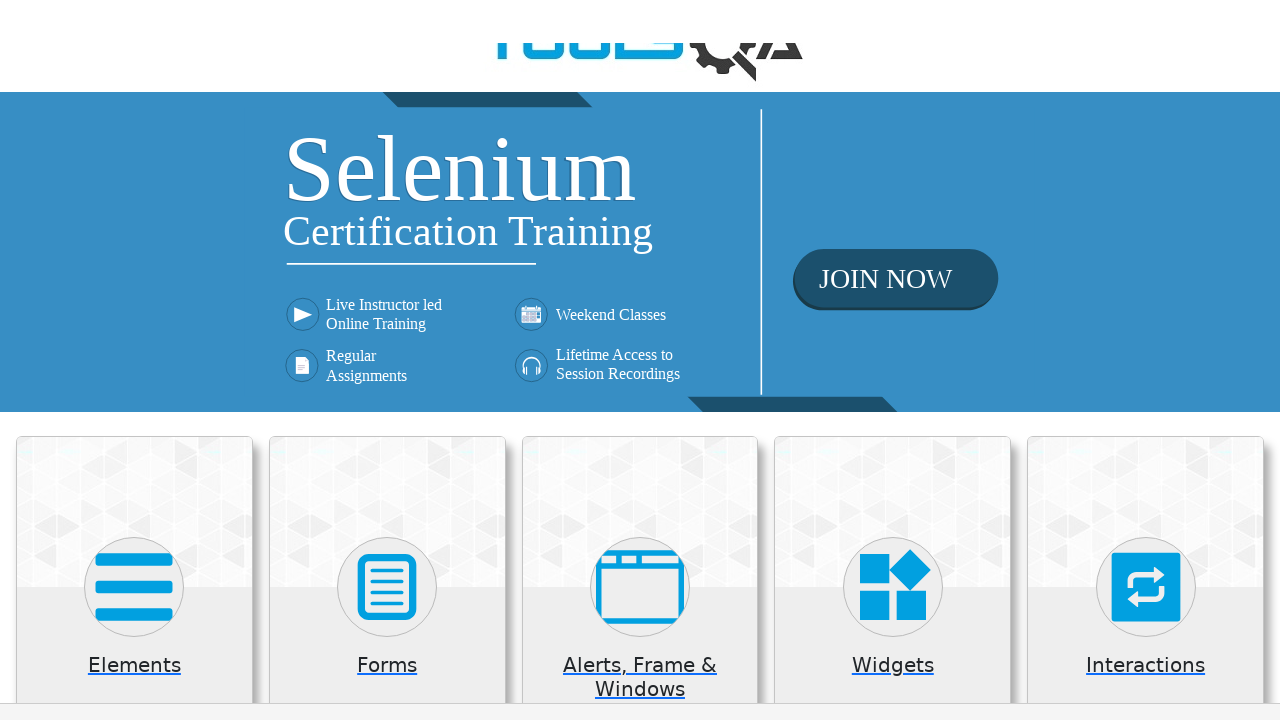

Clicked on Elements card at (134, 73) on xpath=(//h5)[1]
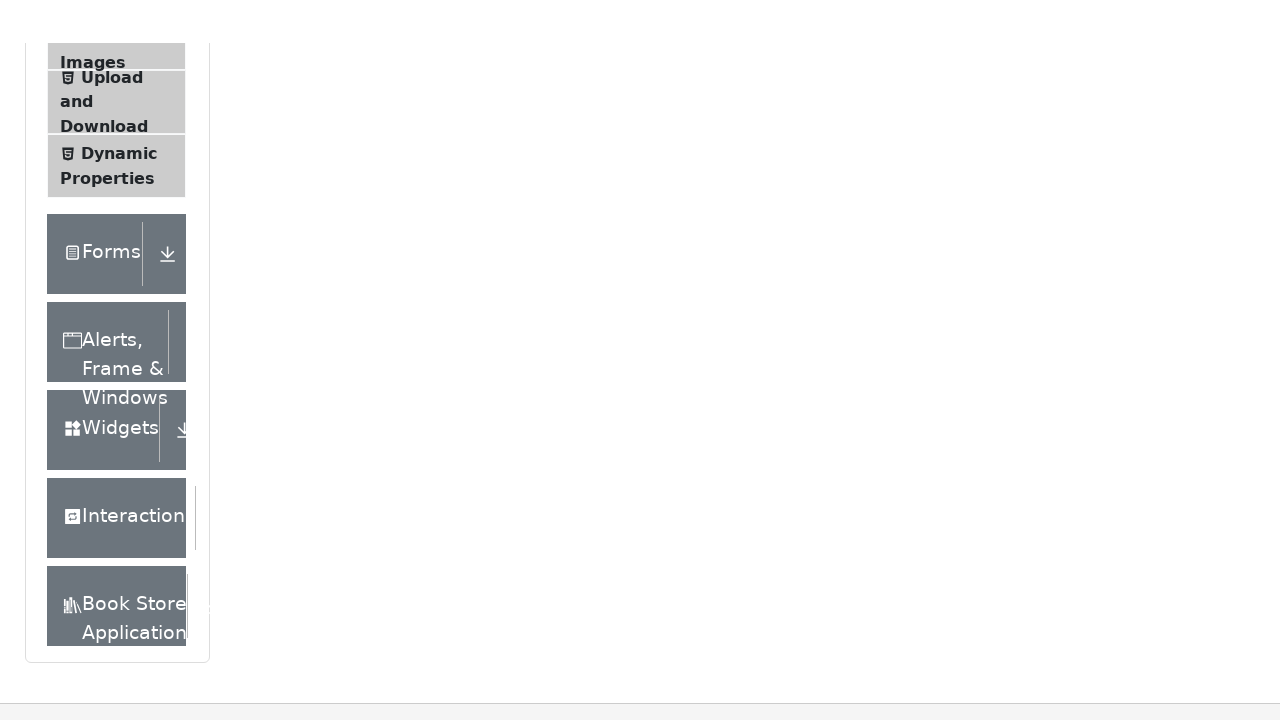

Navigated to Elements page (URL verified as https://demoqa.com/elements)
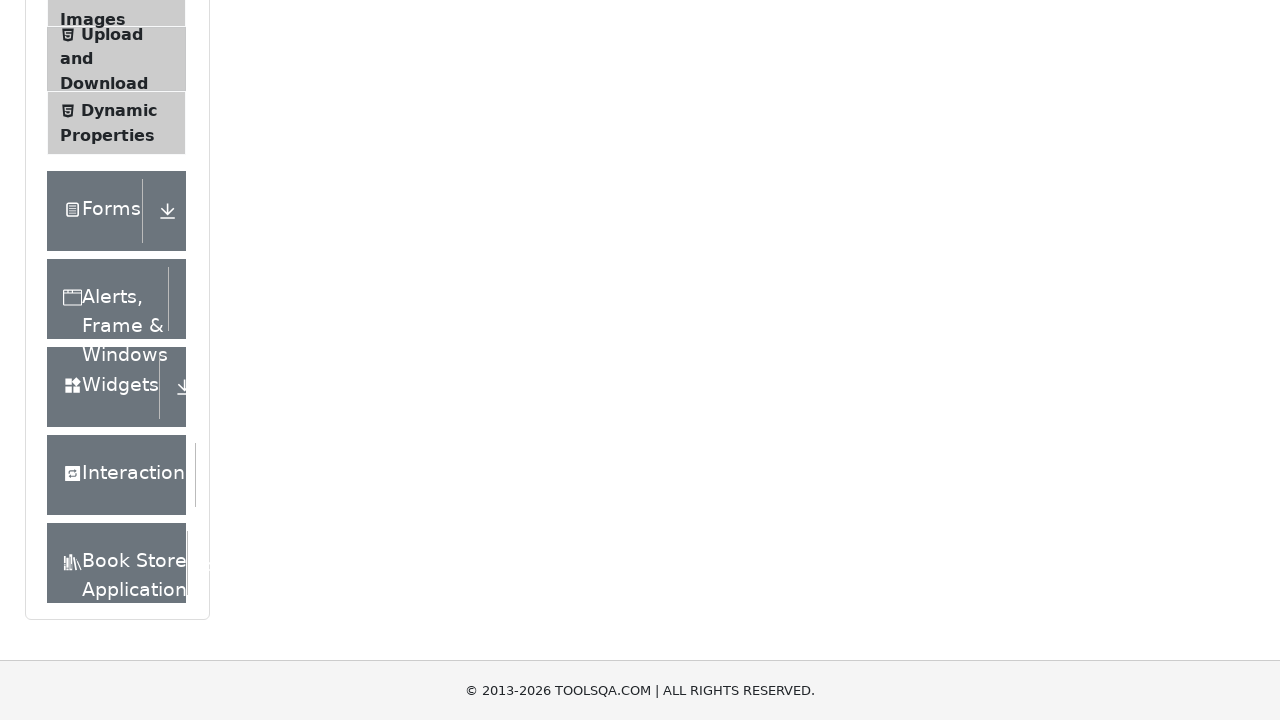

Elements page header text loaded
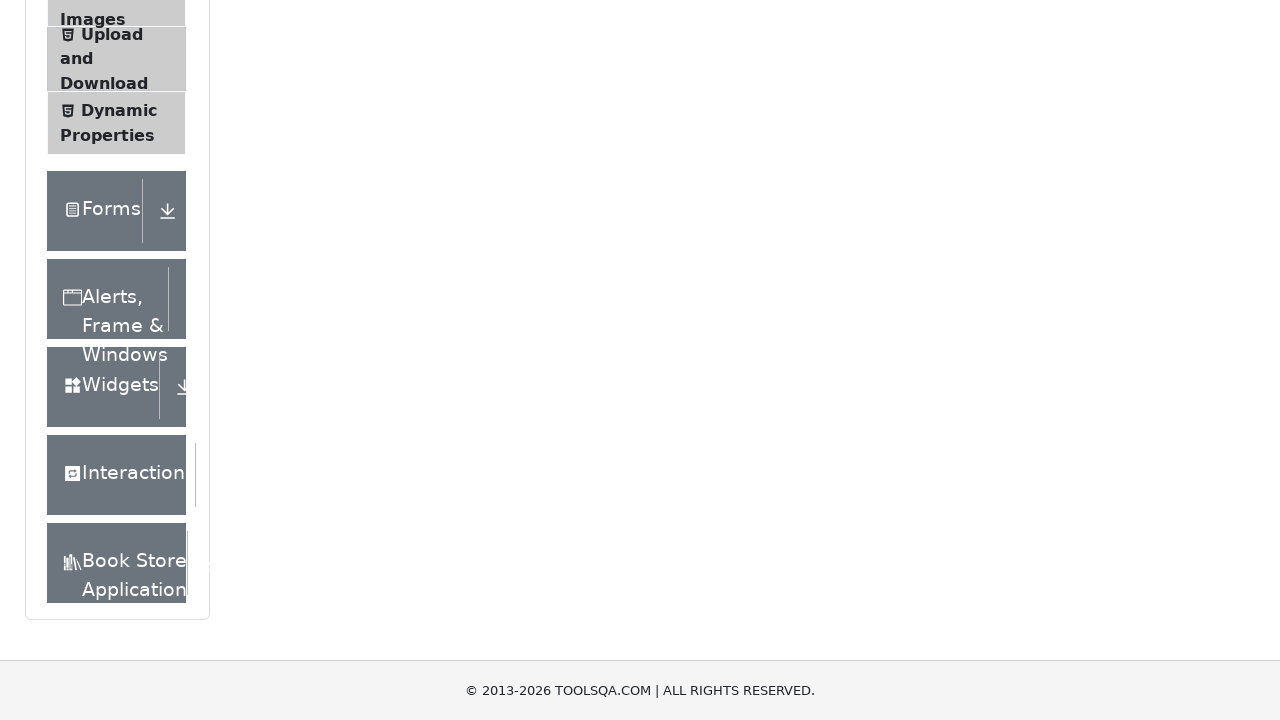

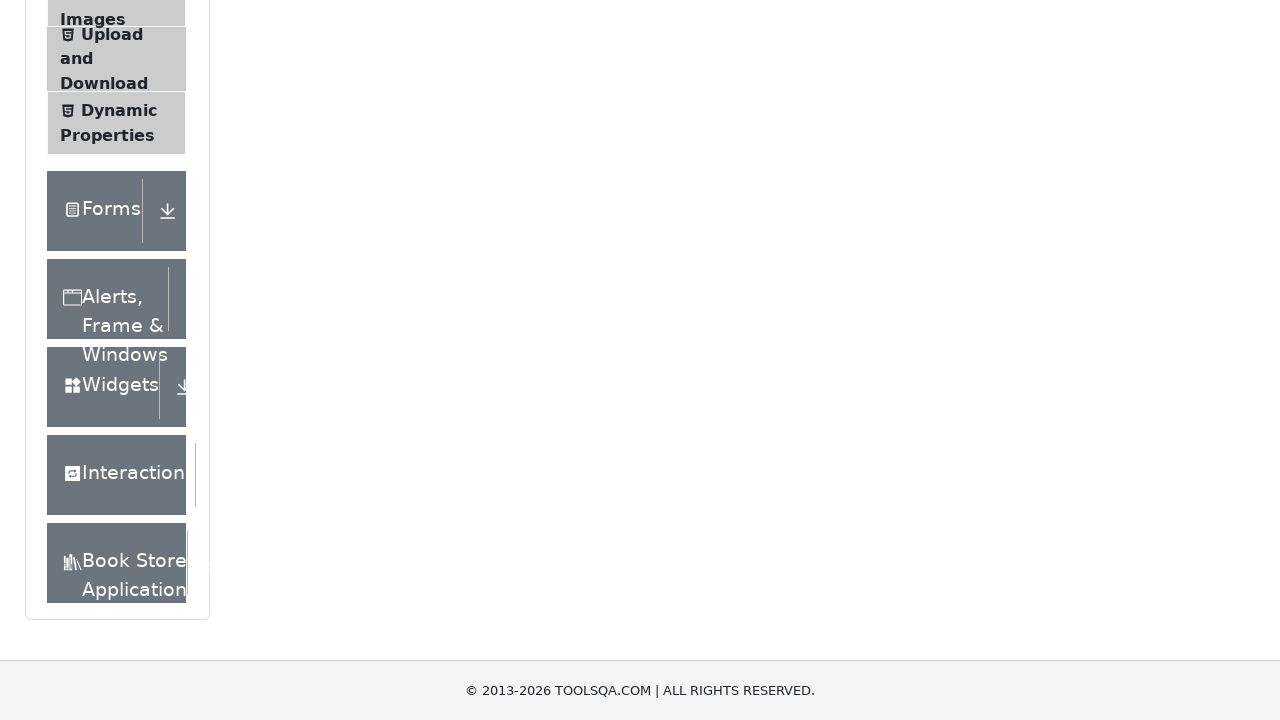